Fills out a comprehensive form including text inputs, radio buttons, checkboxes, dropdowns, file upload, and submits it

Starting URL: https://seleniumui.moderntester.pl/form.php

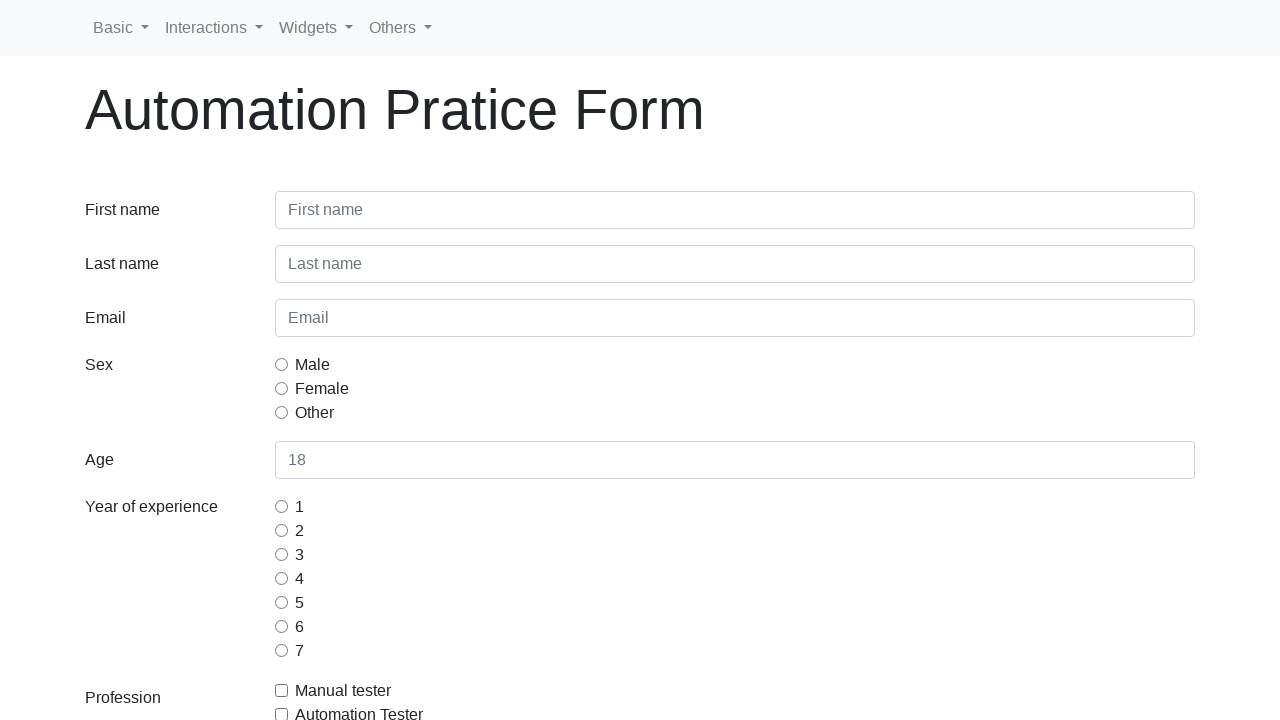

Filled first name field with 'Jan' on #inputFirstName3
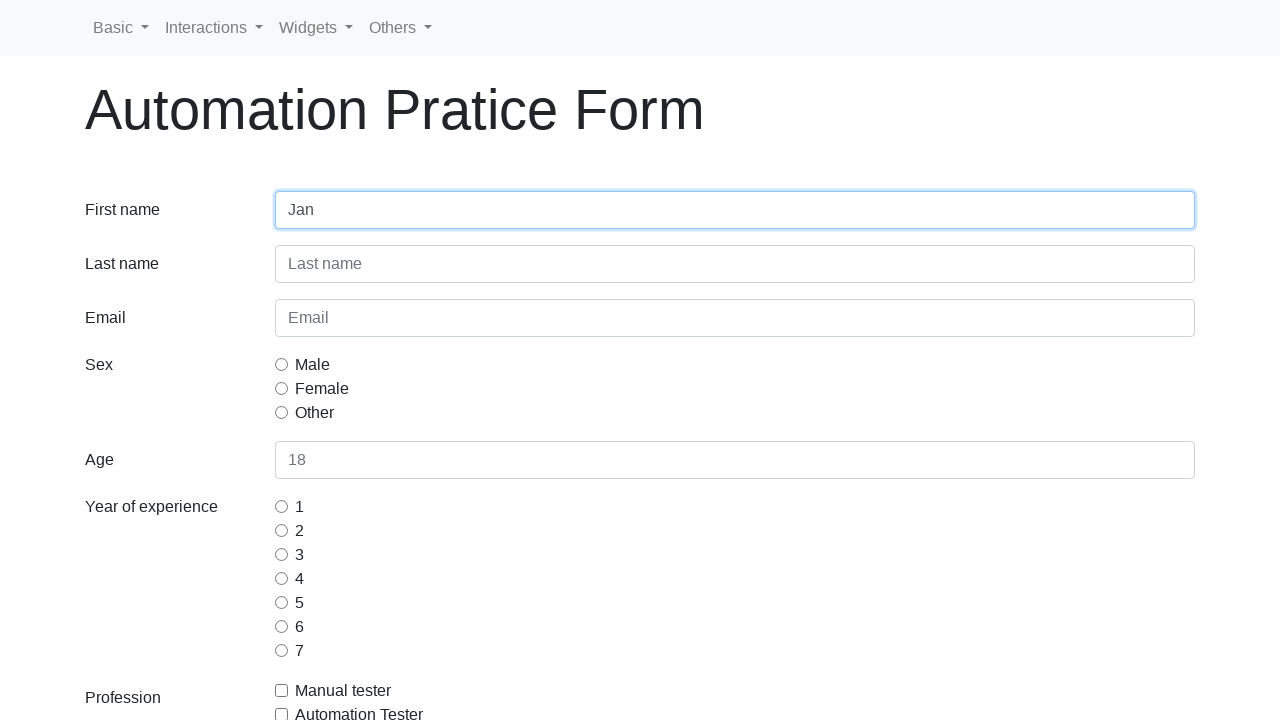

Filled last name field with 'Kowalski' on #inputLastName3
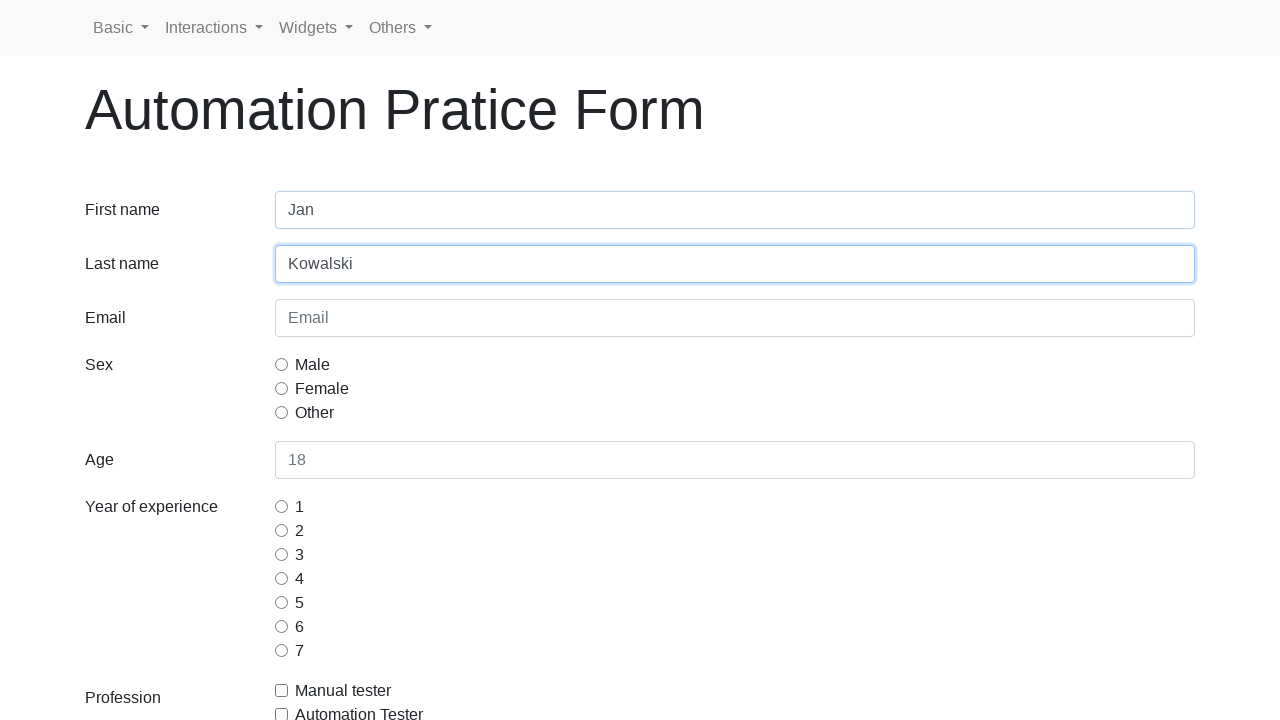

Filled email field with 'jan.kowalski@email.com' on #inputEmail3
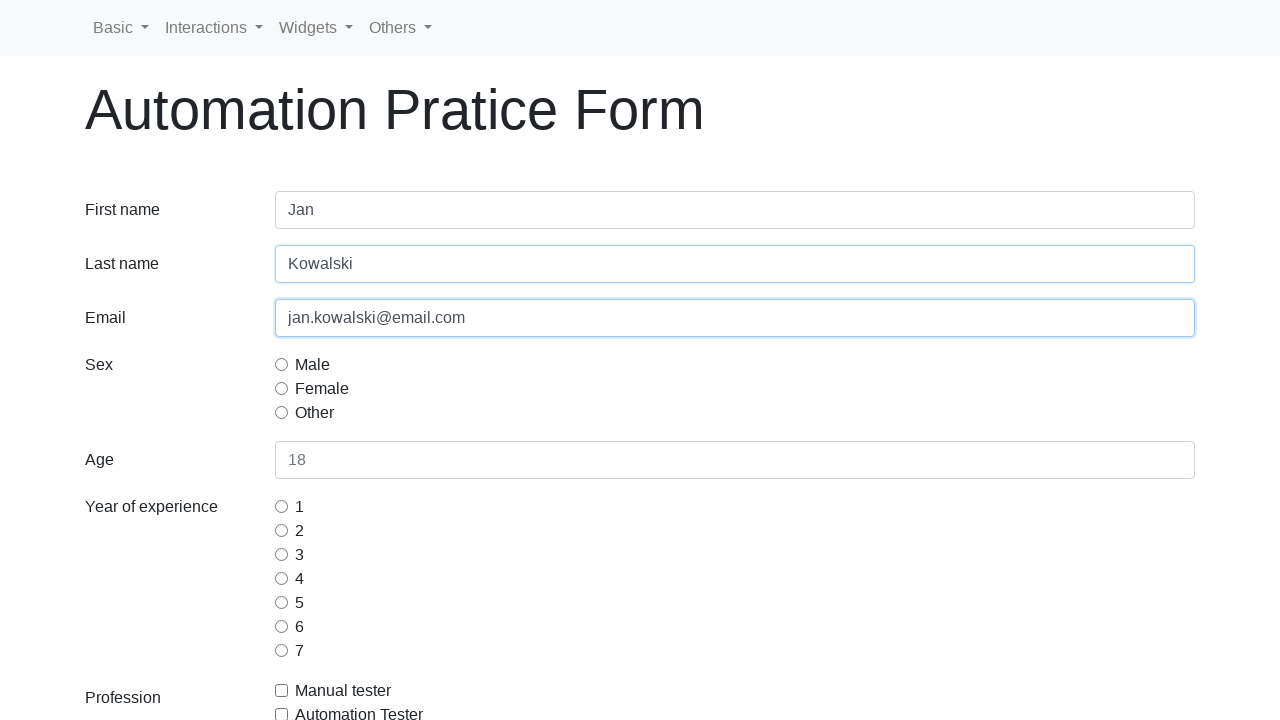

Selected random sex option (index 1) at (282, 388) on input[name='gridRadiosSex'] >> nth=1
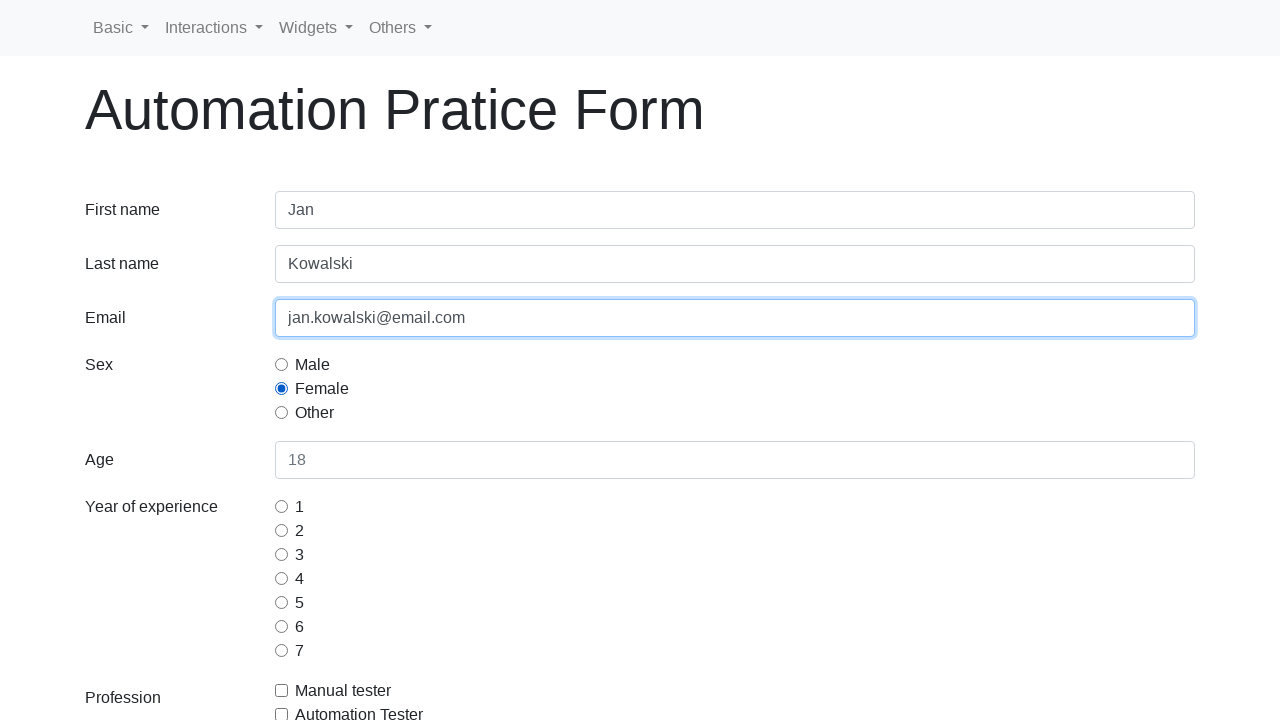

Filled age field with '22' on #inputAge3
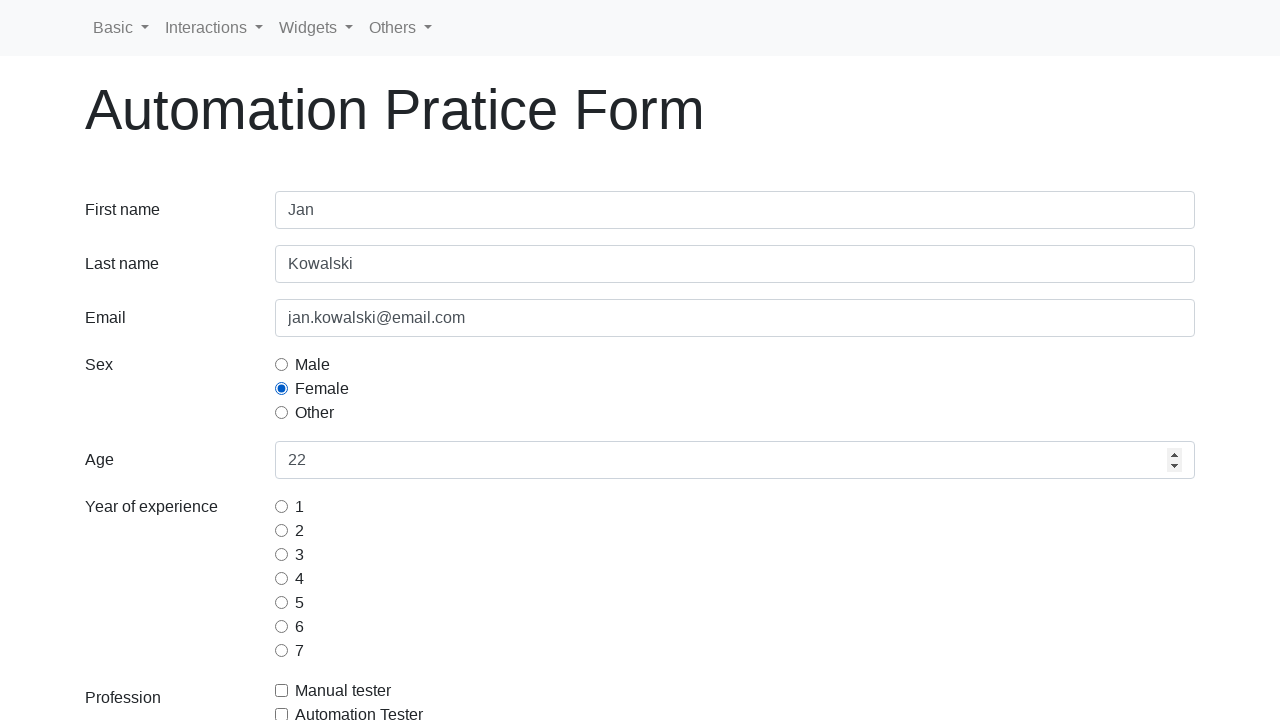

Selected random experience option (index 1) at (282, 530) on input[name='gridRadiosExperience'] >> nth=1
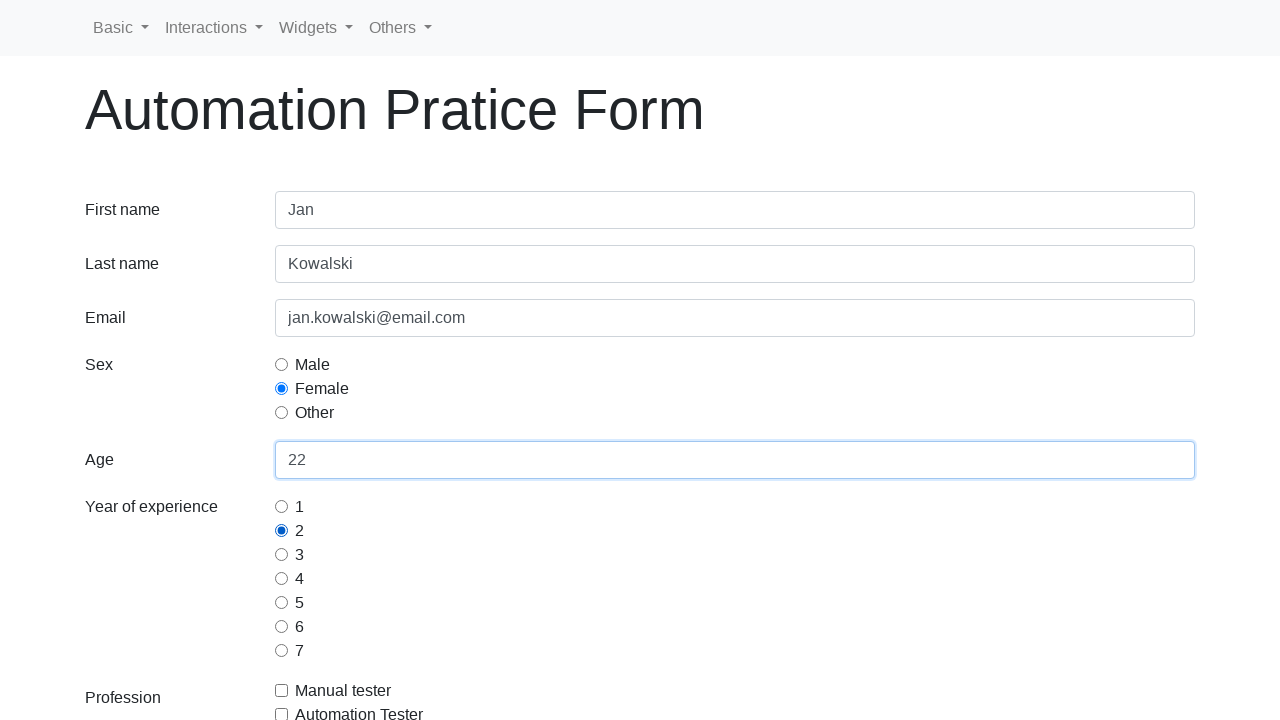

Checked 'Automation Tester' profession checkbox at (282, 714) on #gridCheckAutomationTester
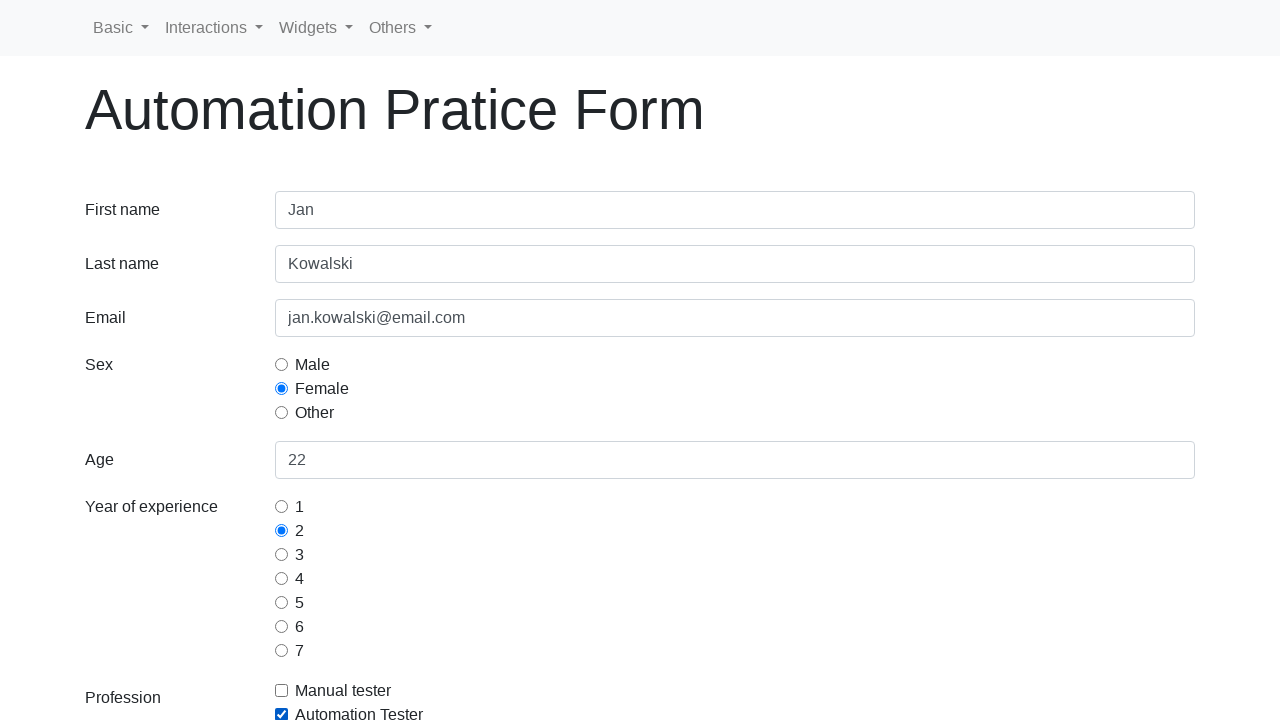

Selected random continent option (index 5) on #selectContinents
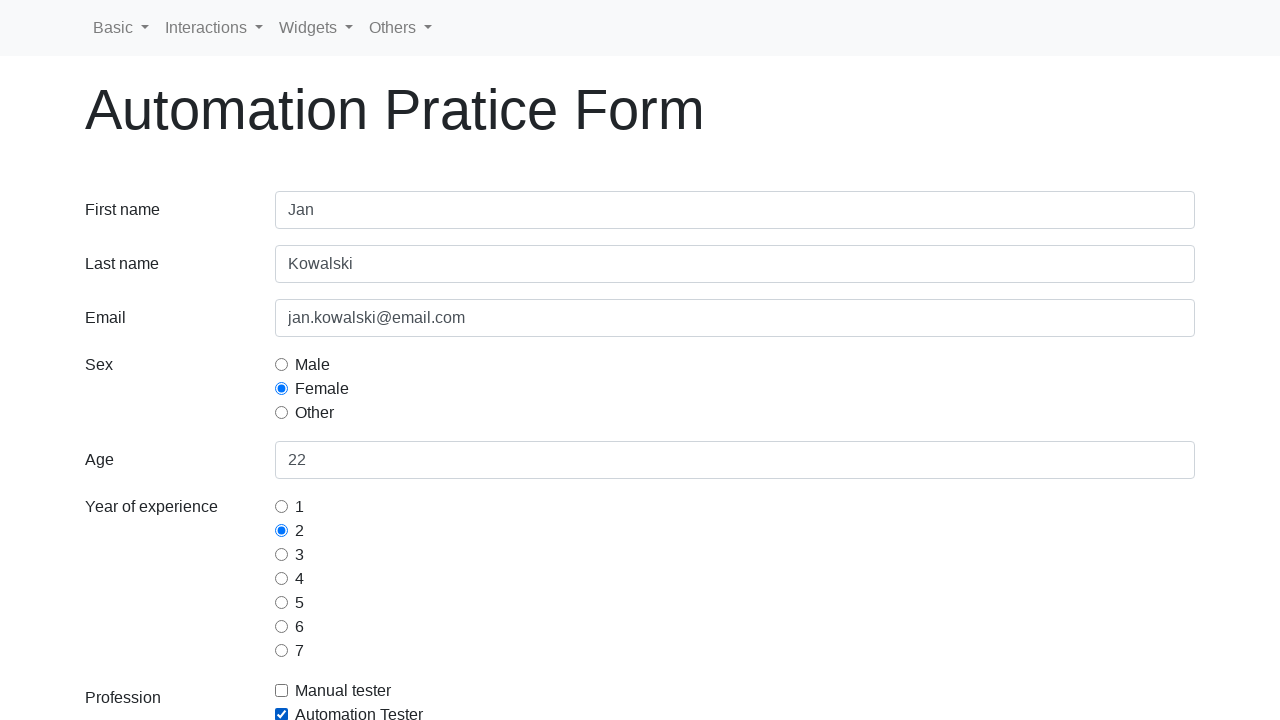

Selected multiple Selenium commands (switch-commands, wait-commands) on #selectSeleniumCommands
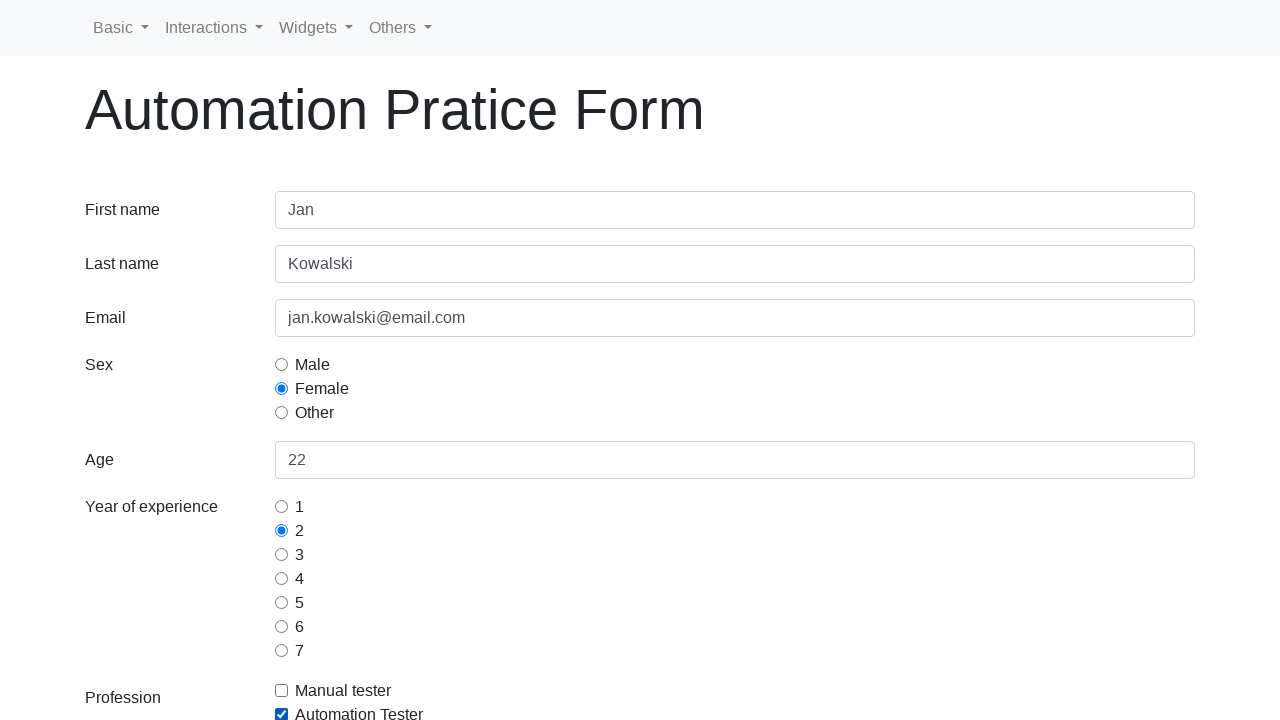

Uploaded test file
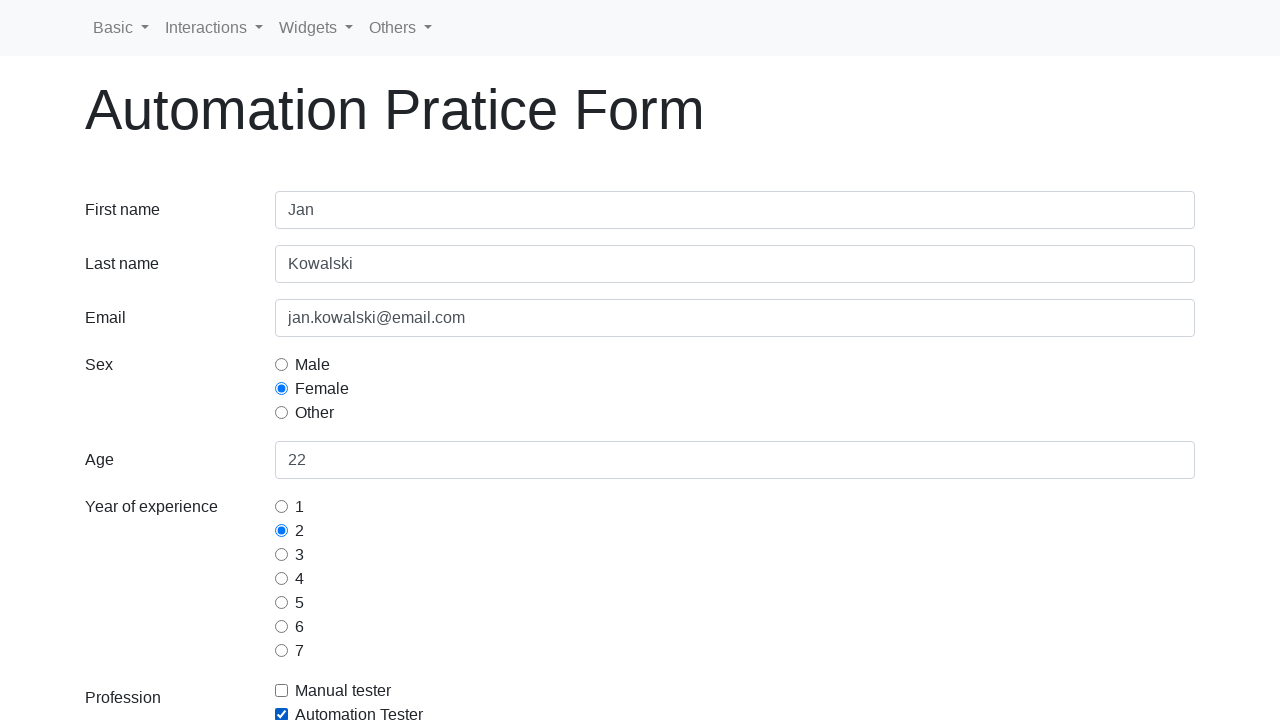

Clicked form submit button at (123, 594) on button.btn
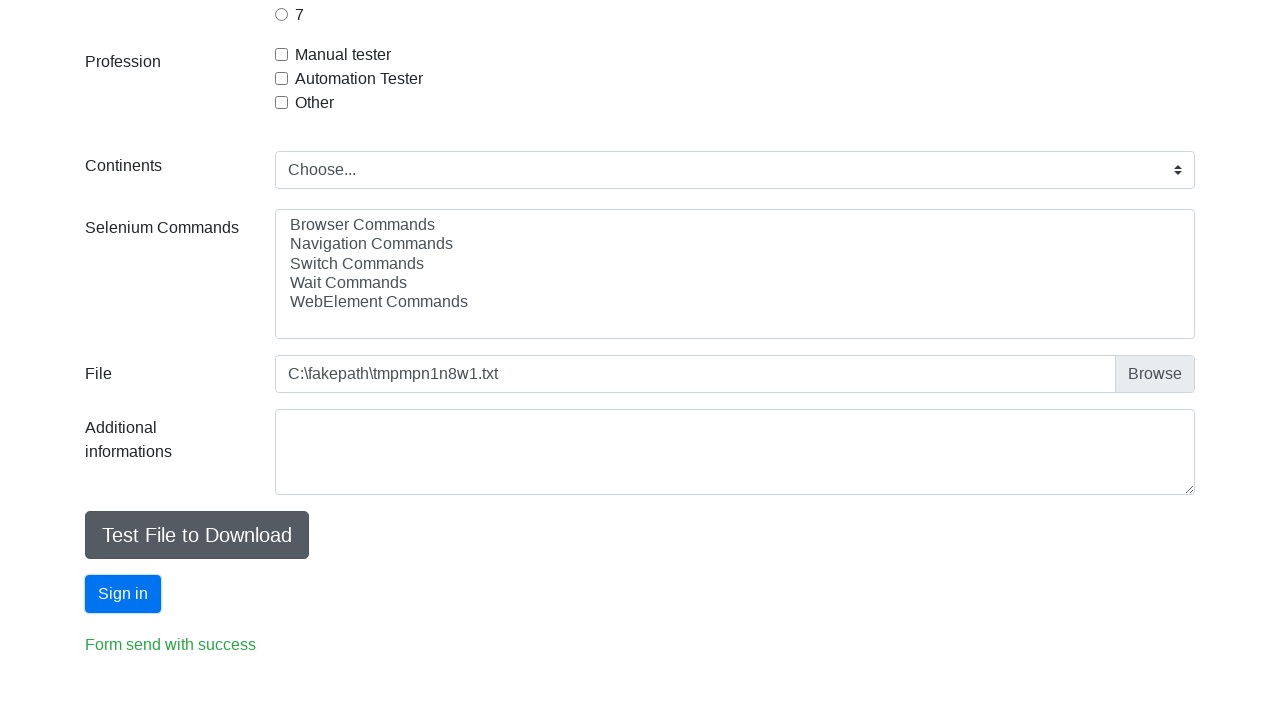

Form submission succeeded - success message appeared
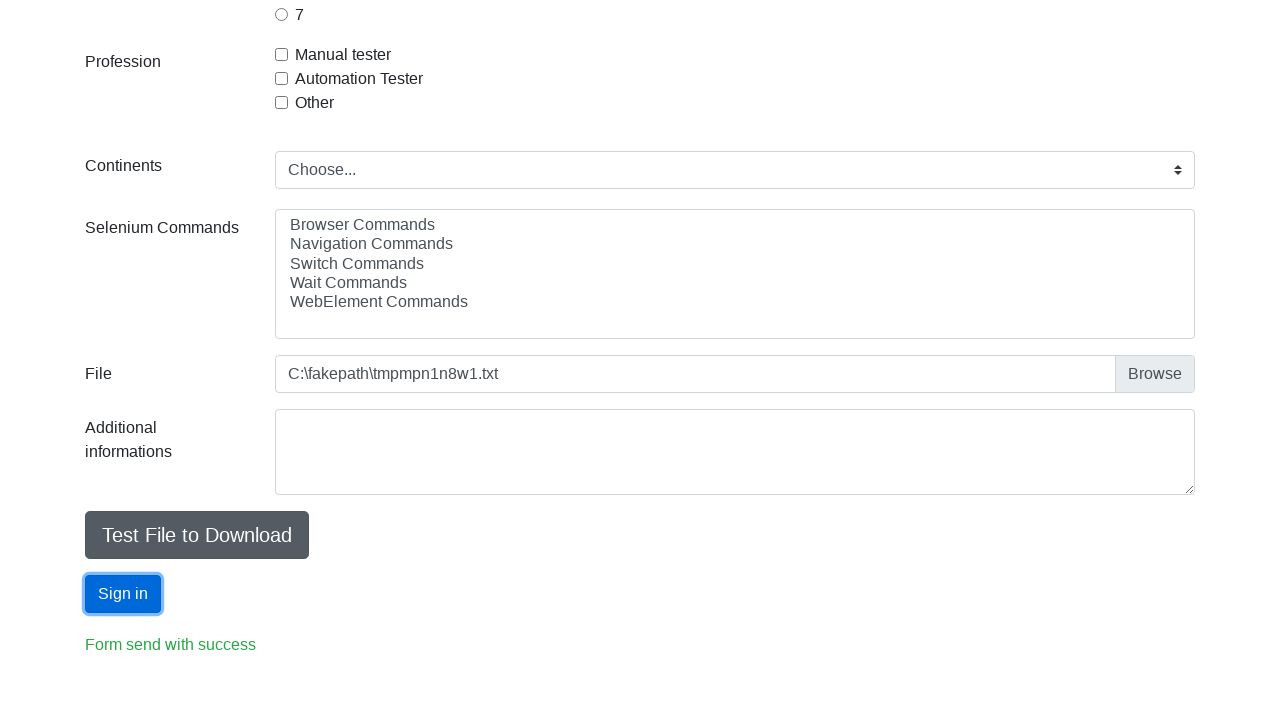

Cleaned up temporary test file
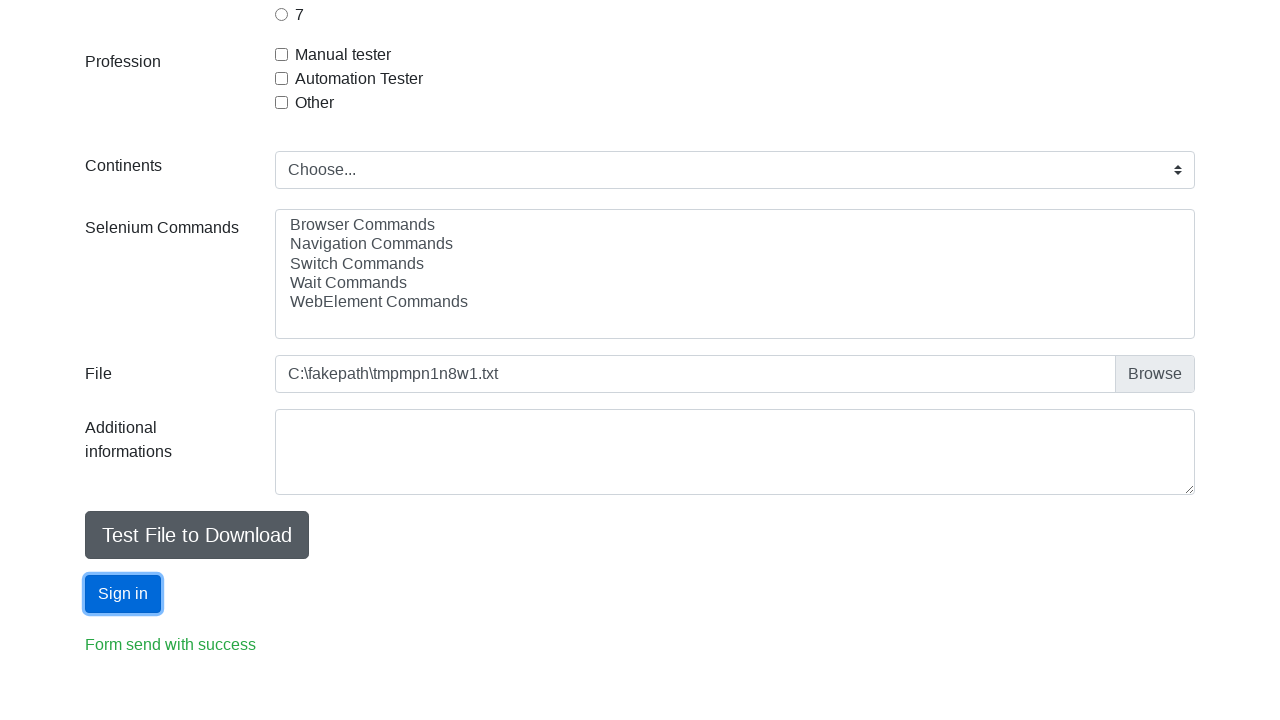

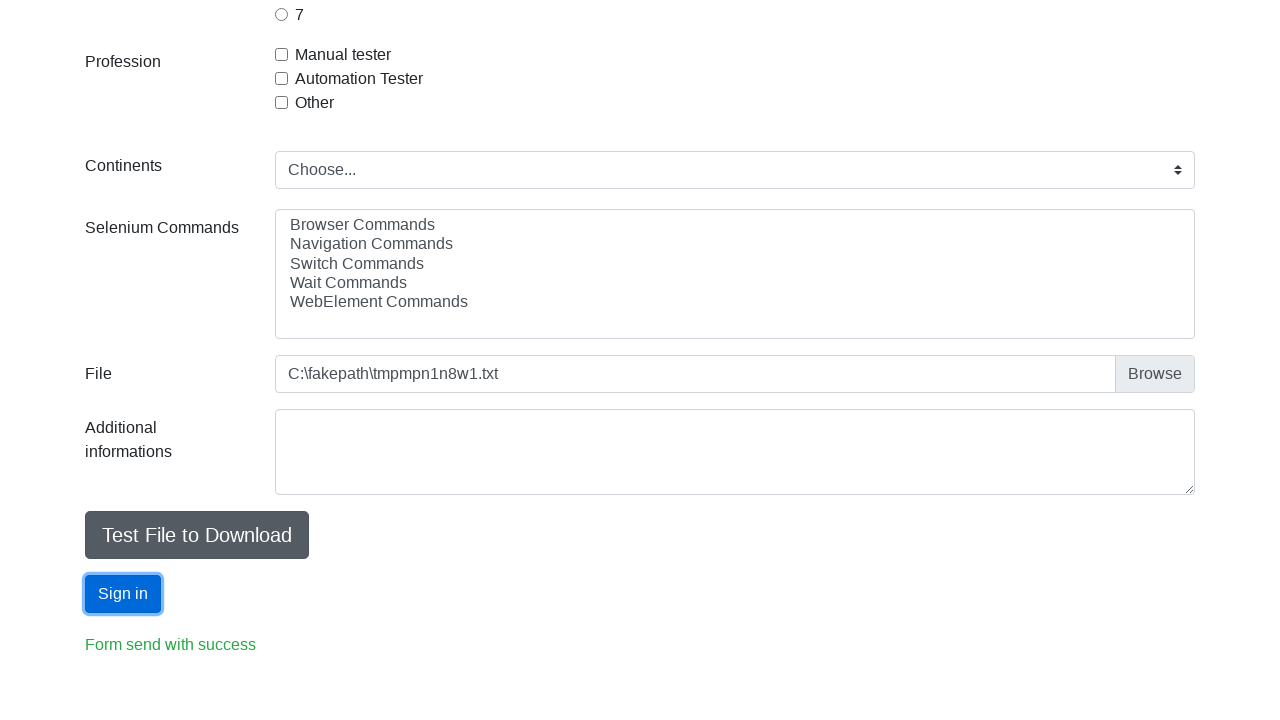